Tests input field functionality by entering values, clearing, and entering new values

Starting URL: https://the-internet.herokuapp.com/inputs

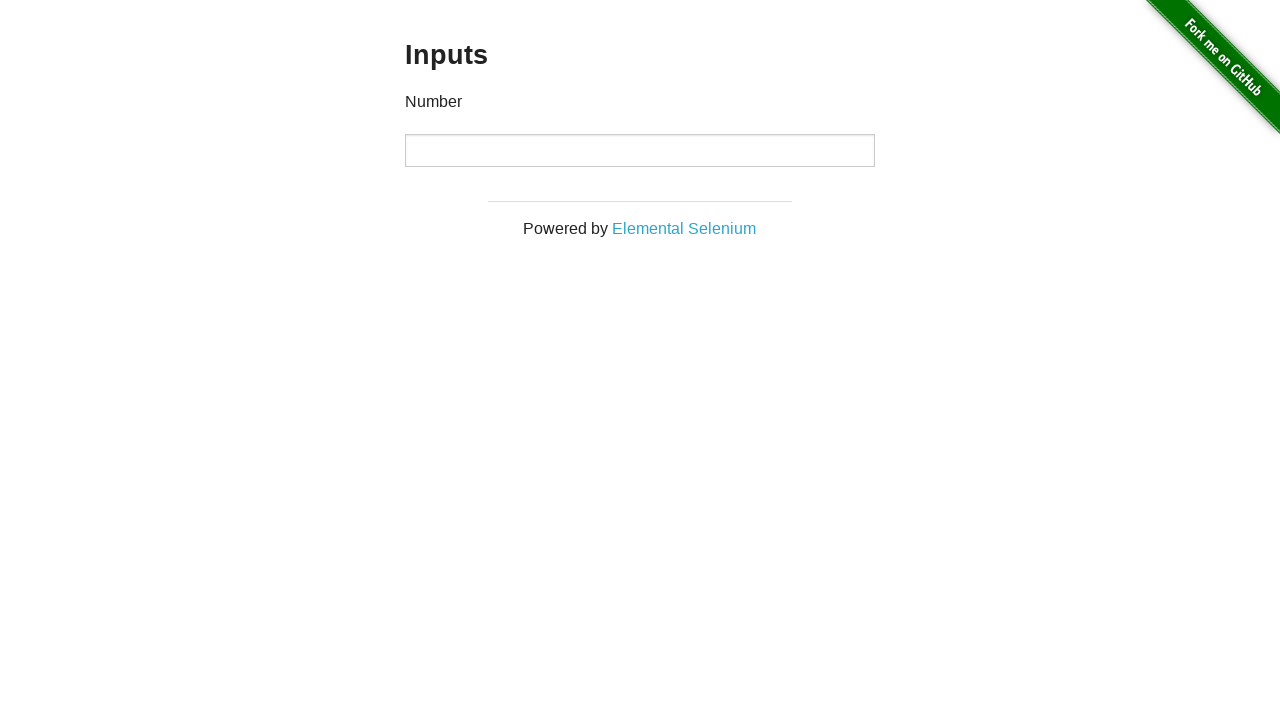

Located the first input field on the page
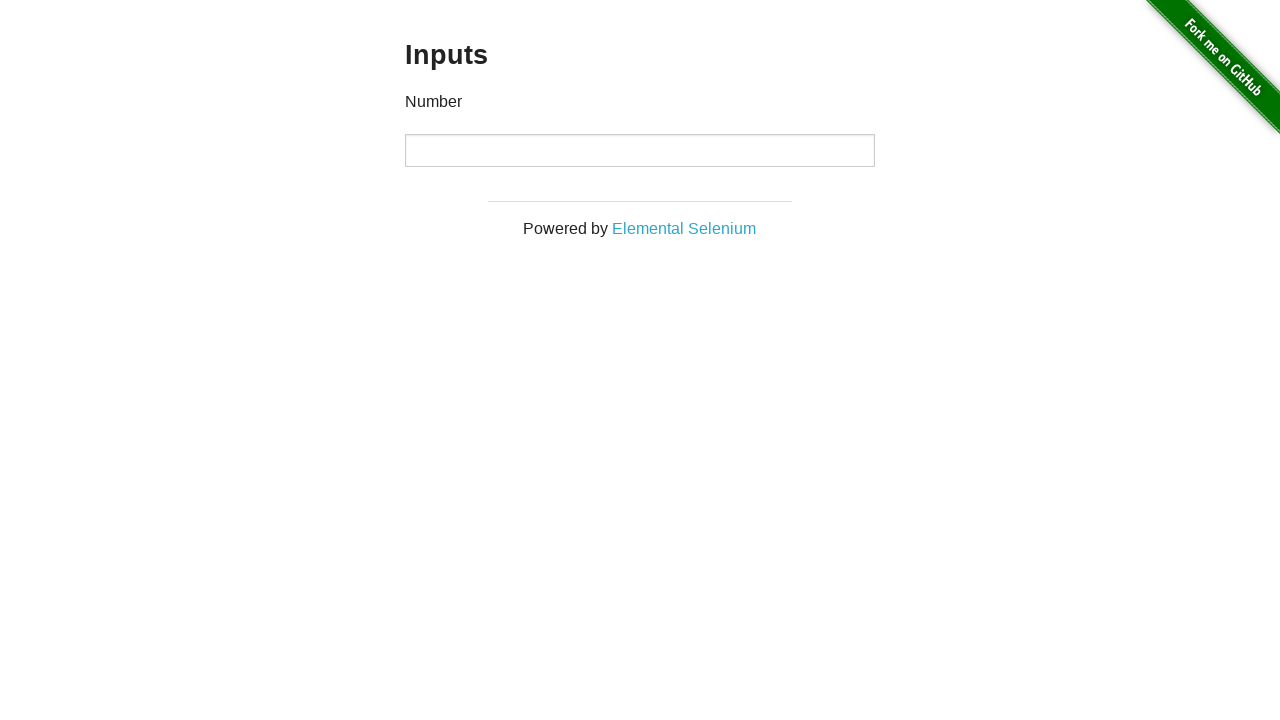

Entered initial value '1000' into the input field on input >> nth=0
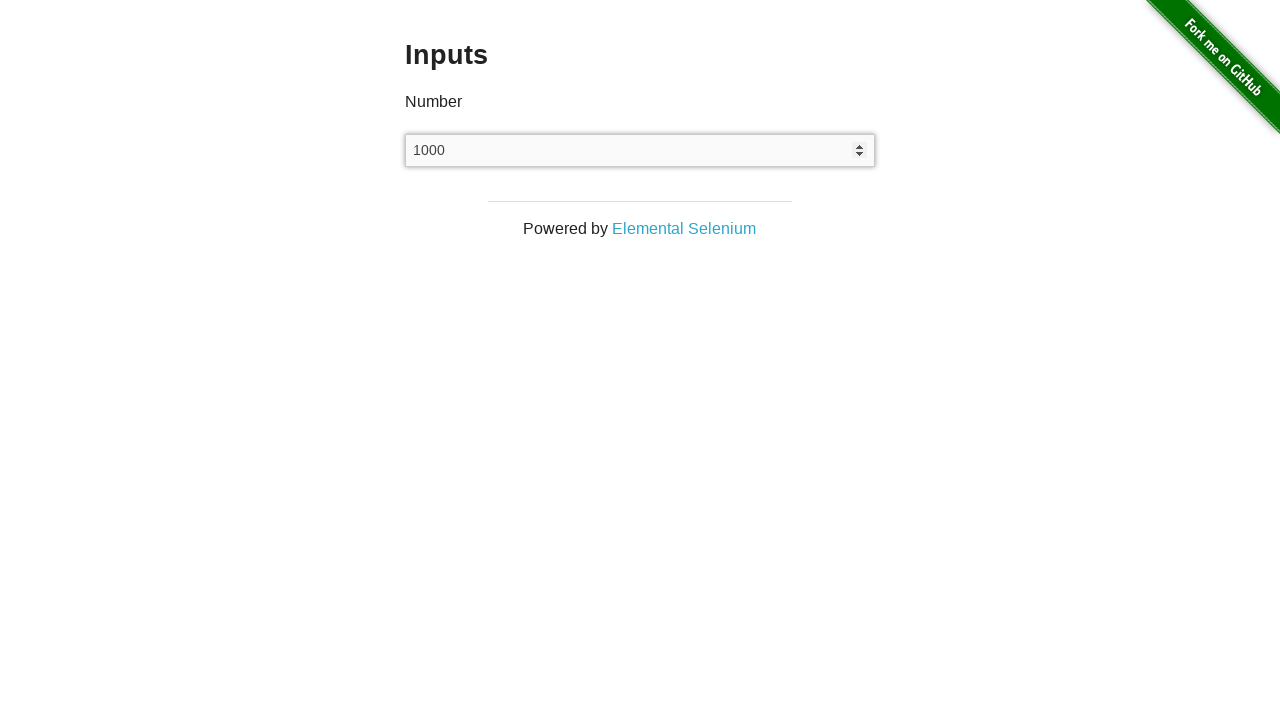

Cleared the input field on input >> nth=0
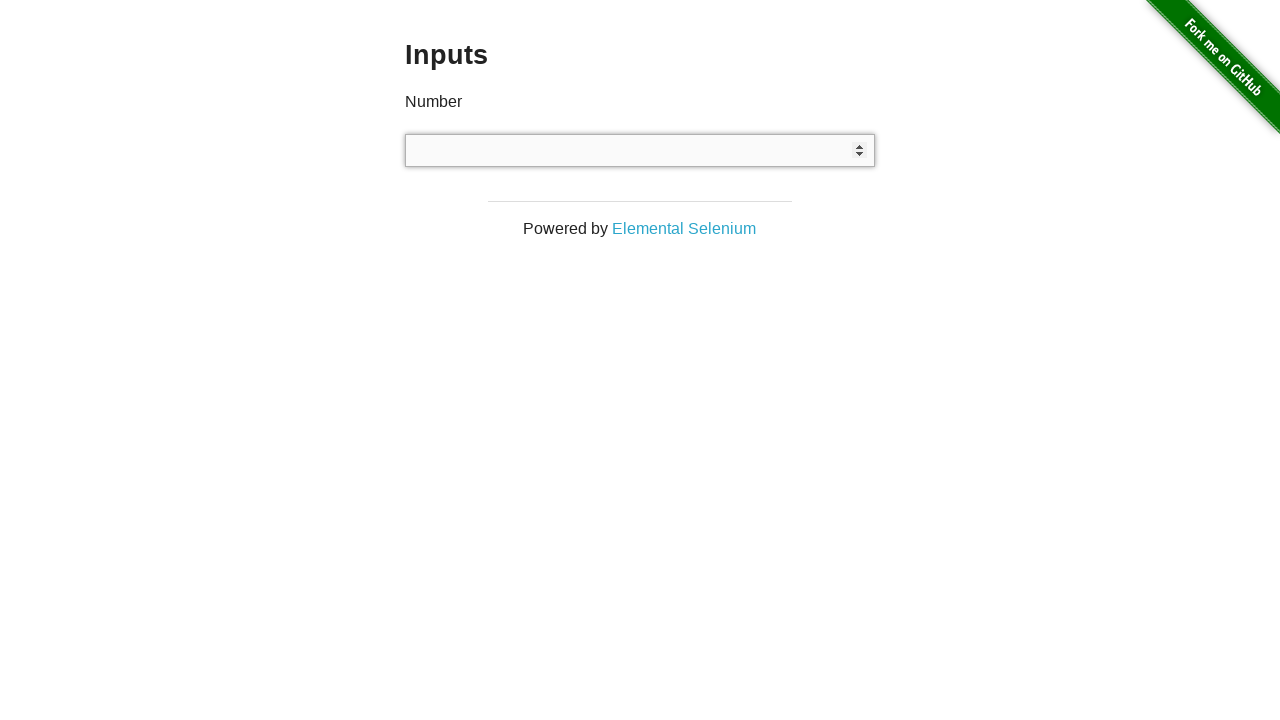

Entered new value '999' into the input field on input >> nth=0
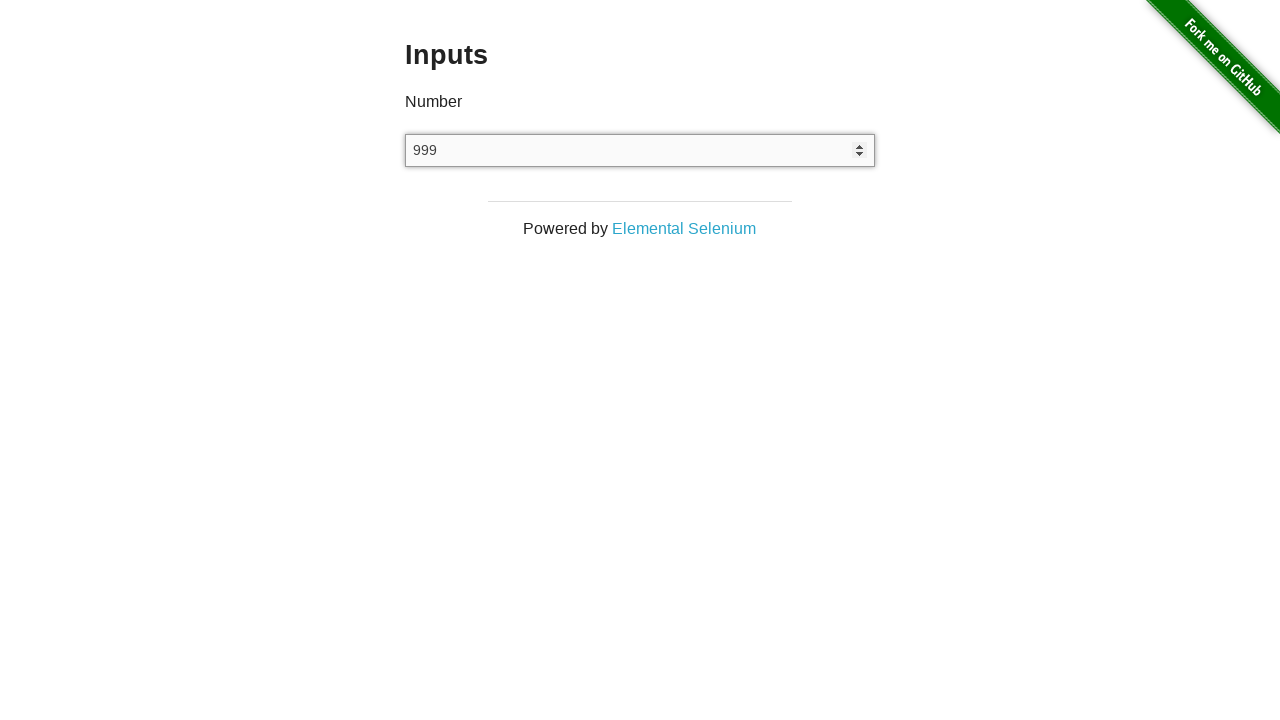

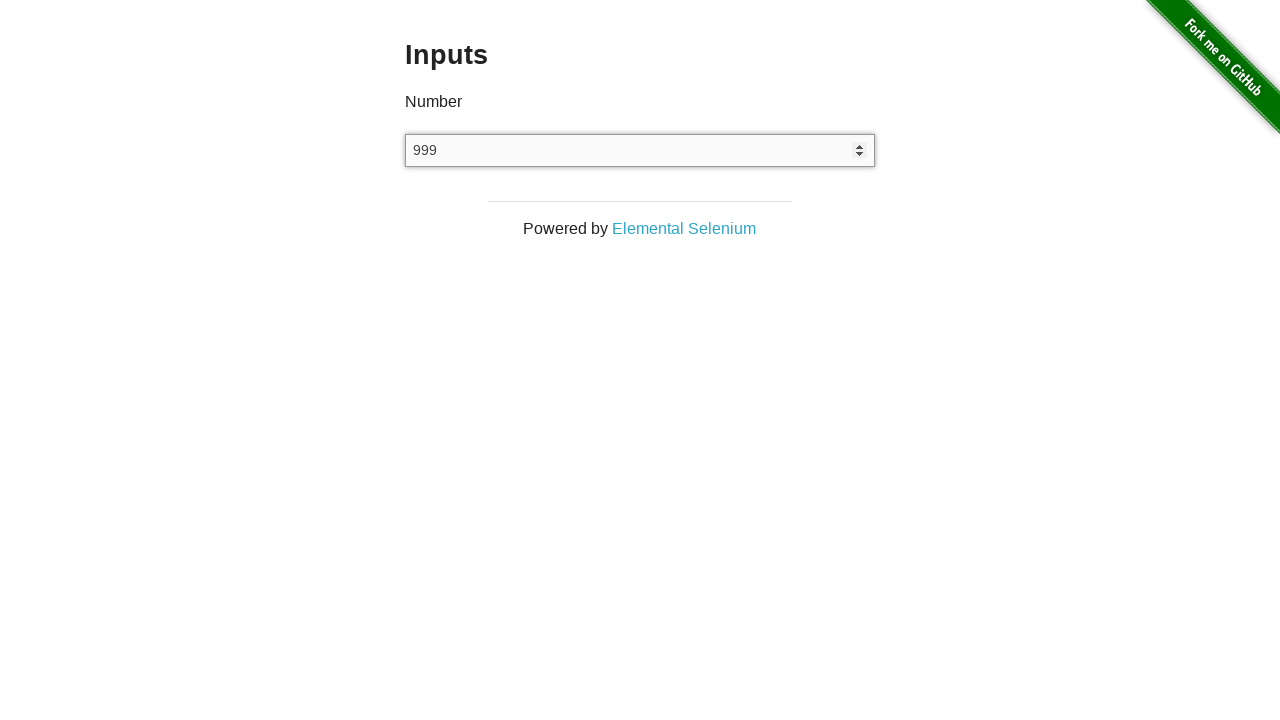